Tests the search functionality on python.org by entering "pycon" as a search query and verifying that results are returned.

Starting URL: https://www.python.org

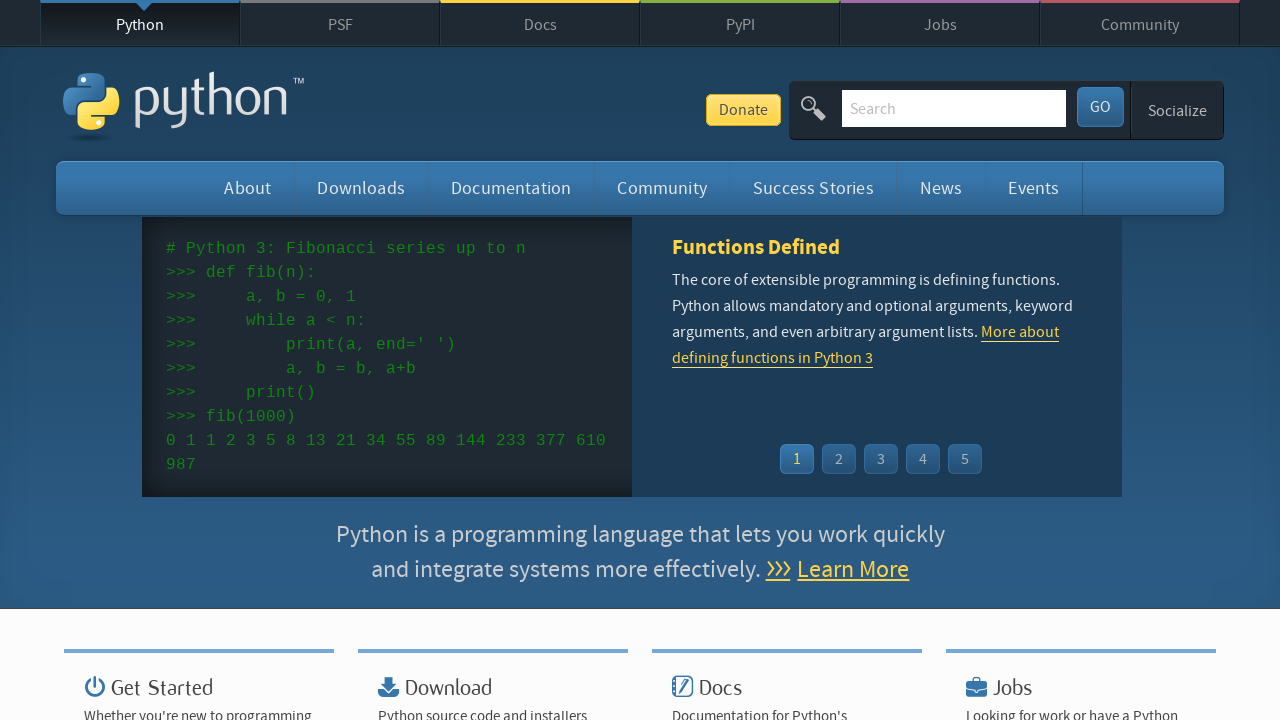

Verified 'Python' is in page title
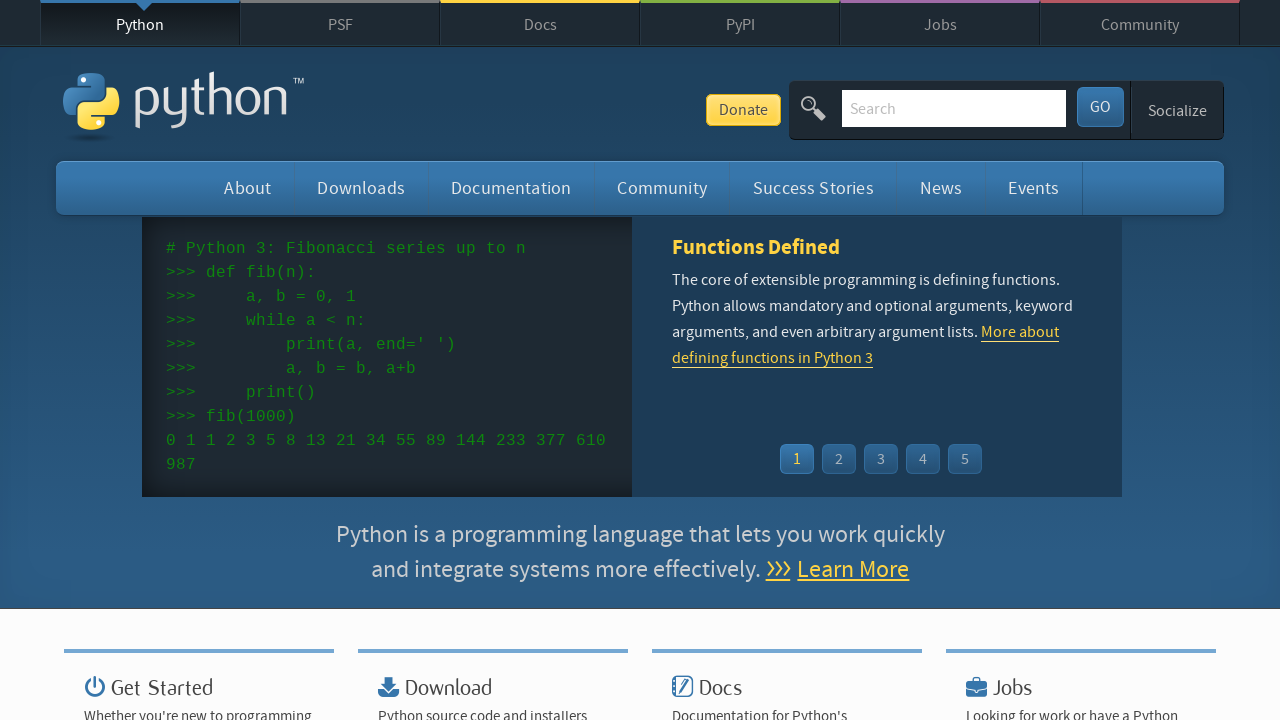

Filled search field with 'pycon' on input[name='q']
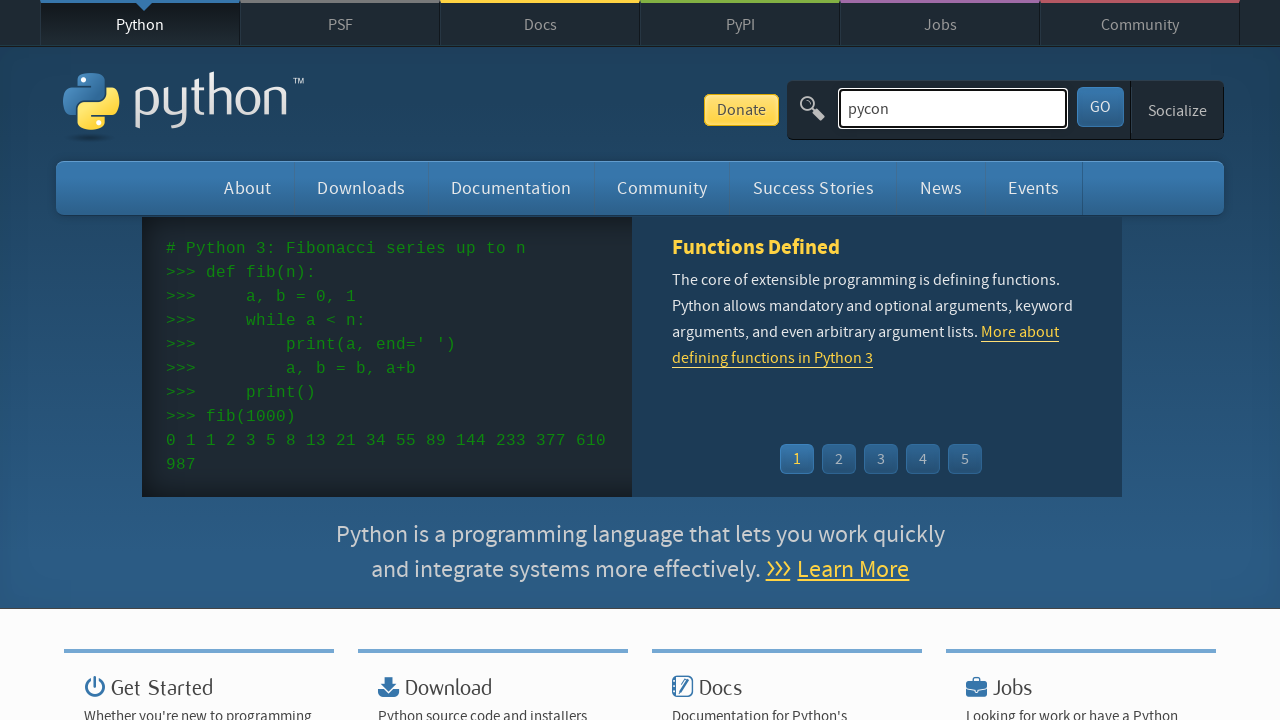

Pressed Enter to submit search query on input[name='q']
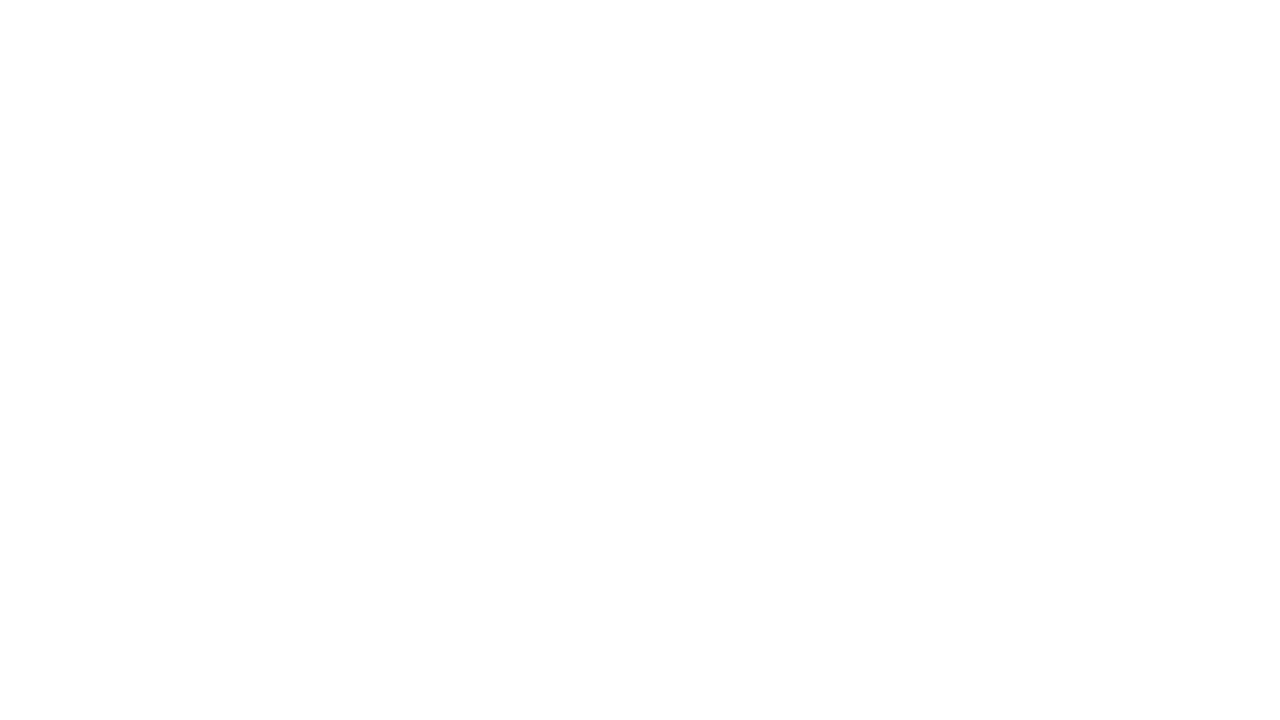

Waited for network idle after search submission
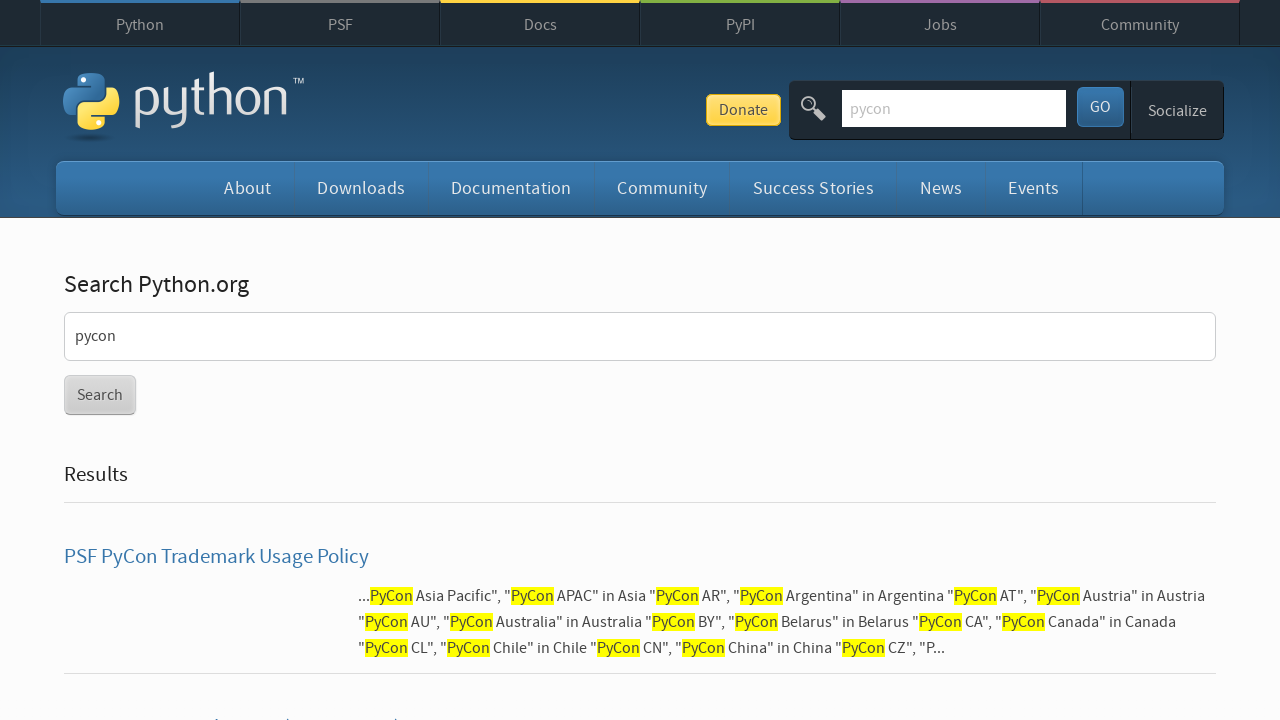

Verified search results are present (no 'No results found' message)
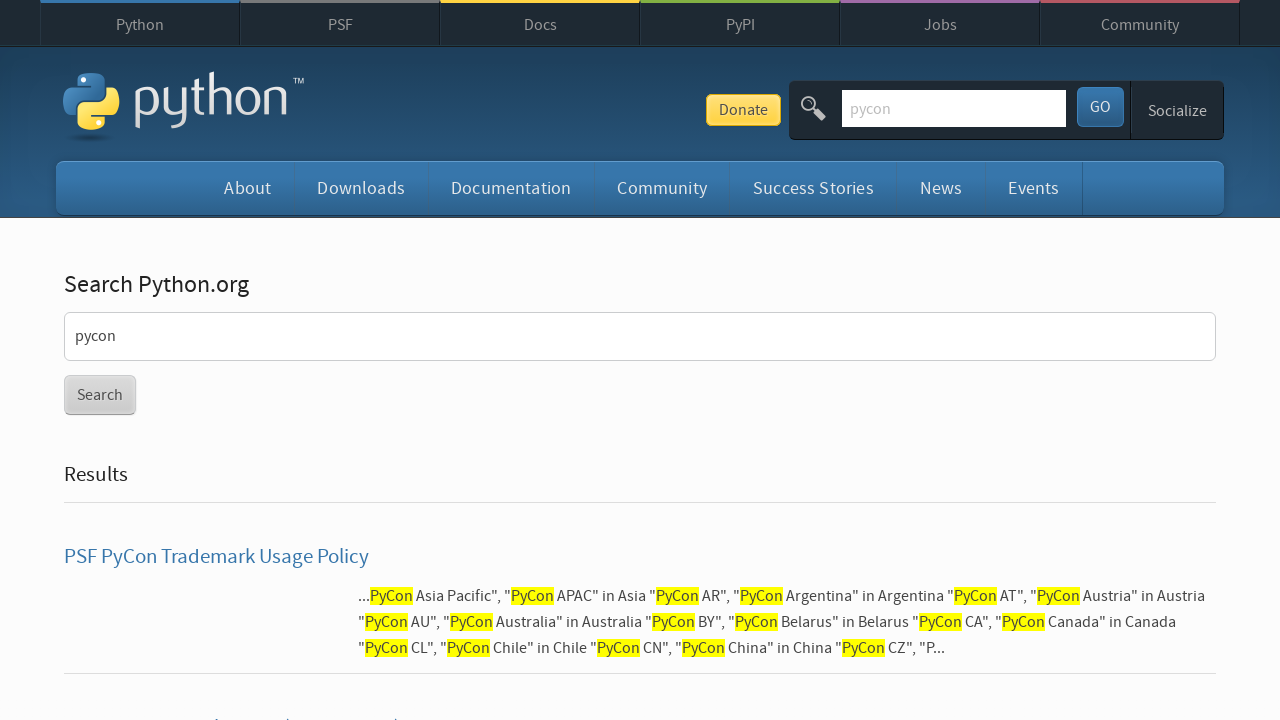

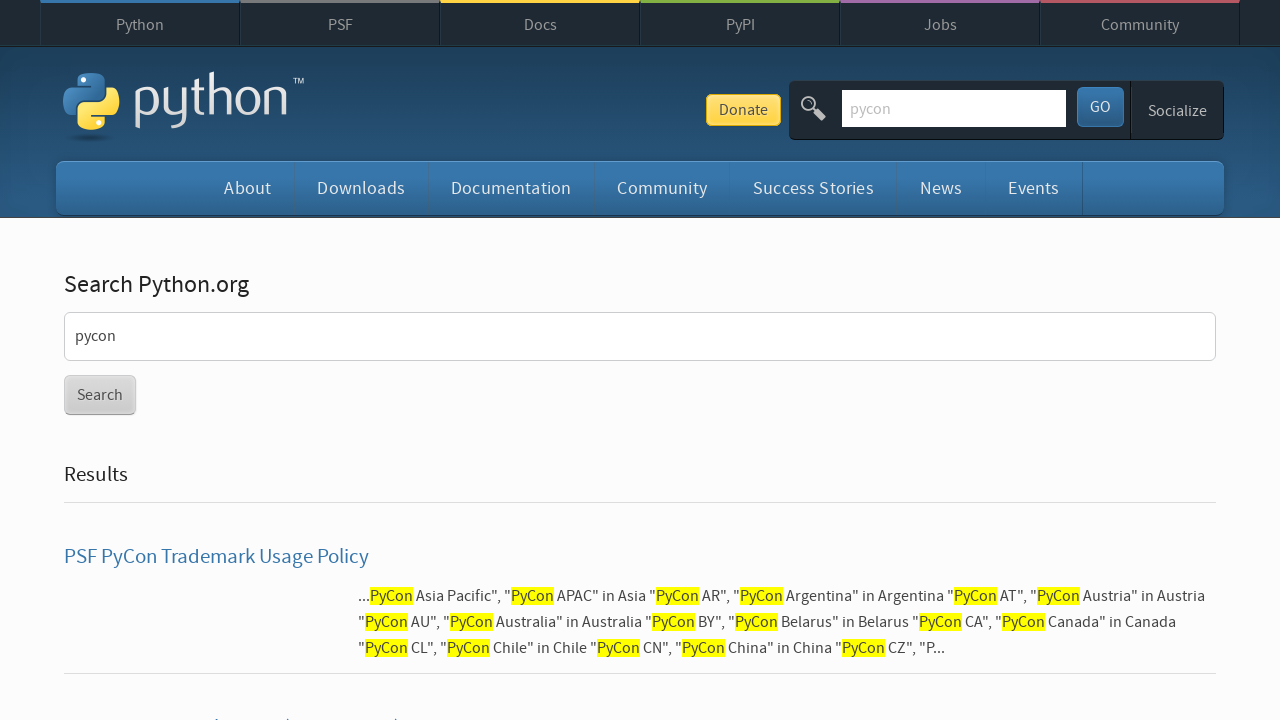